Tests jQuery UI autocomplete functionality by typing a character and selecting a specific option from the dropdown suggestions

Starting URL: https://jqueryui.com/autocomplete/

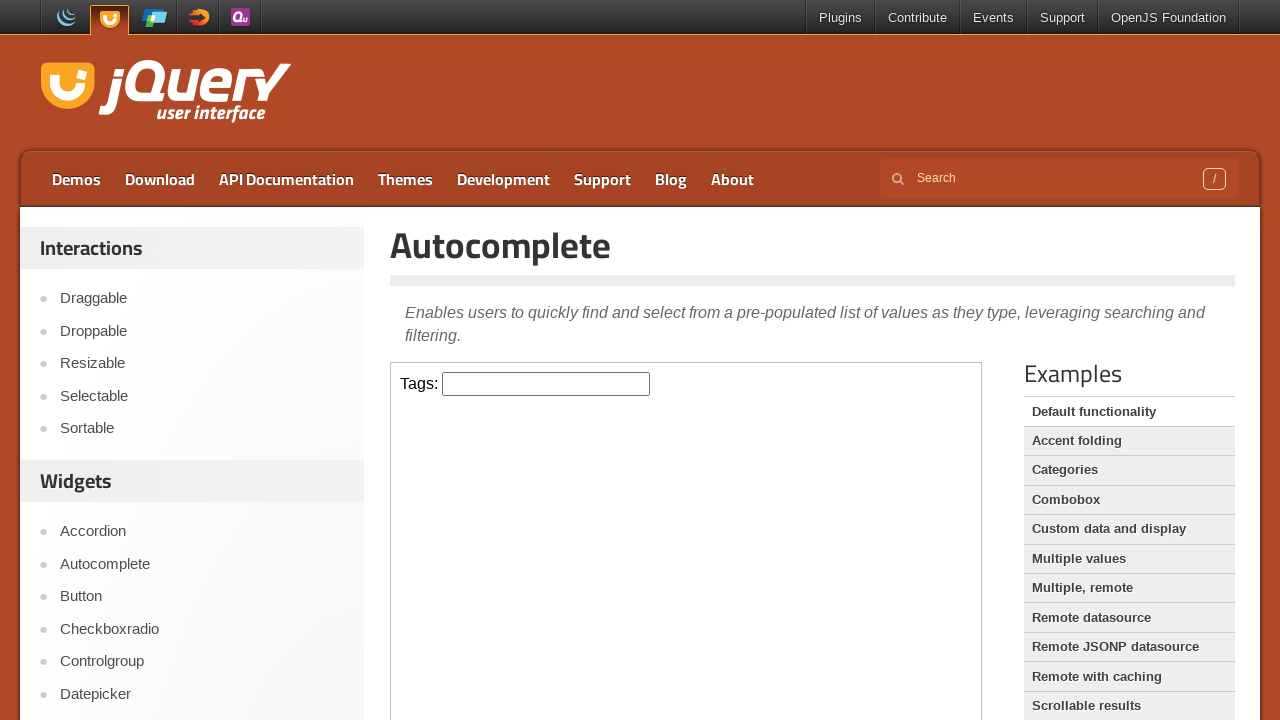

Located and switched to autocomplete demo iframe
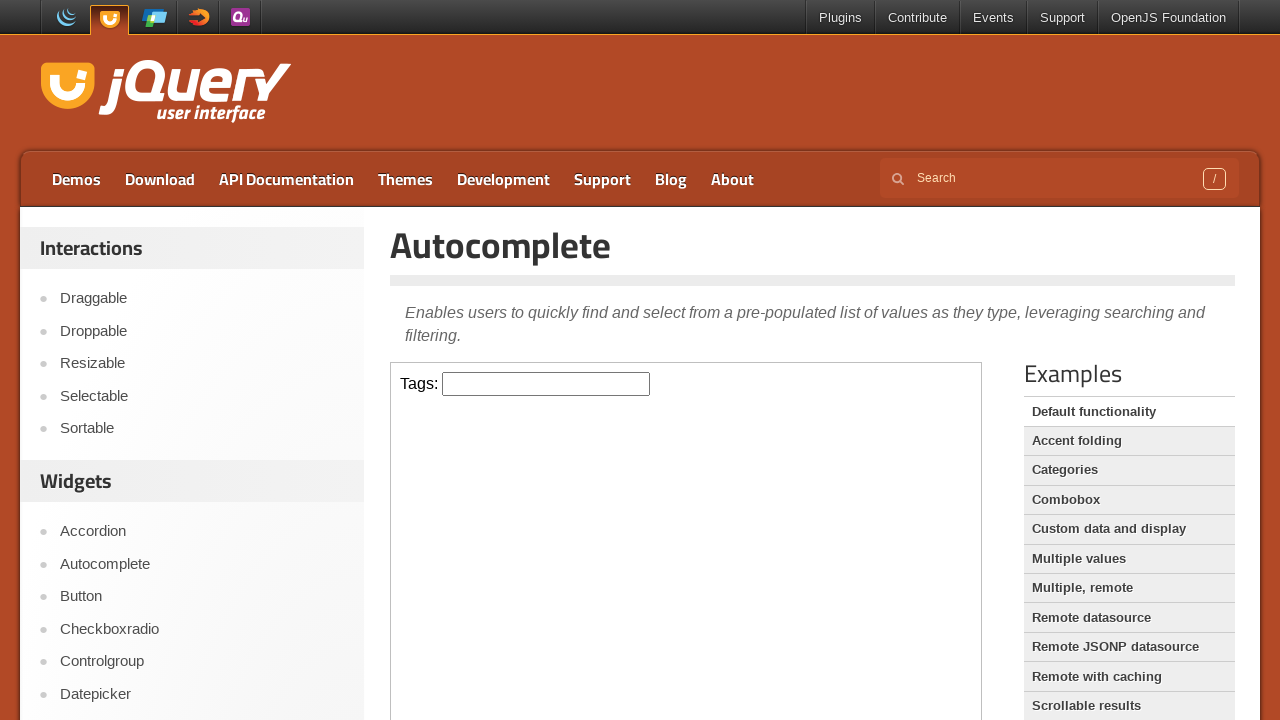

Typed 'a' in the autocomplete input field on iframe >> nth=0 >> internal:control=enter-frame >> #tags
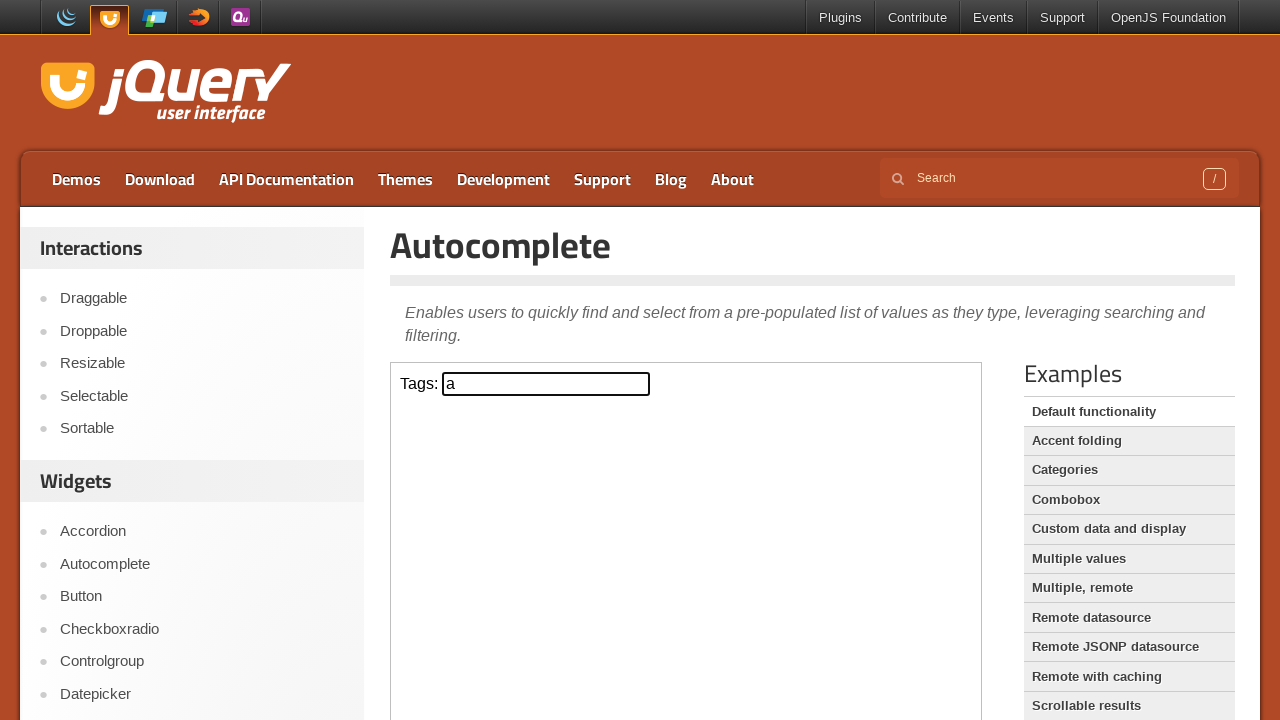

Autocomplete suggestions dropdown appeared
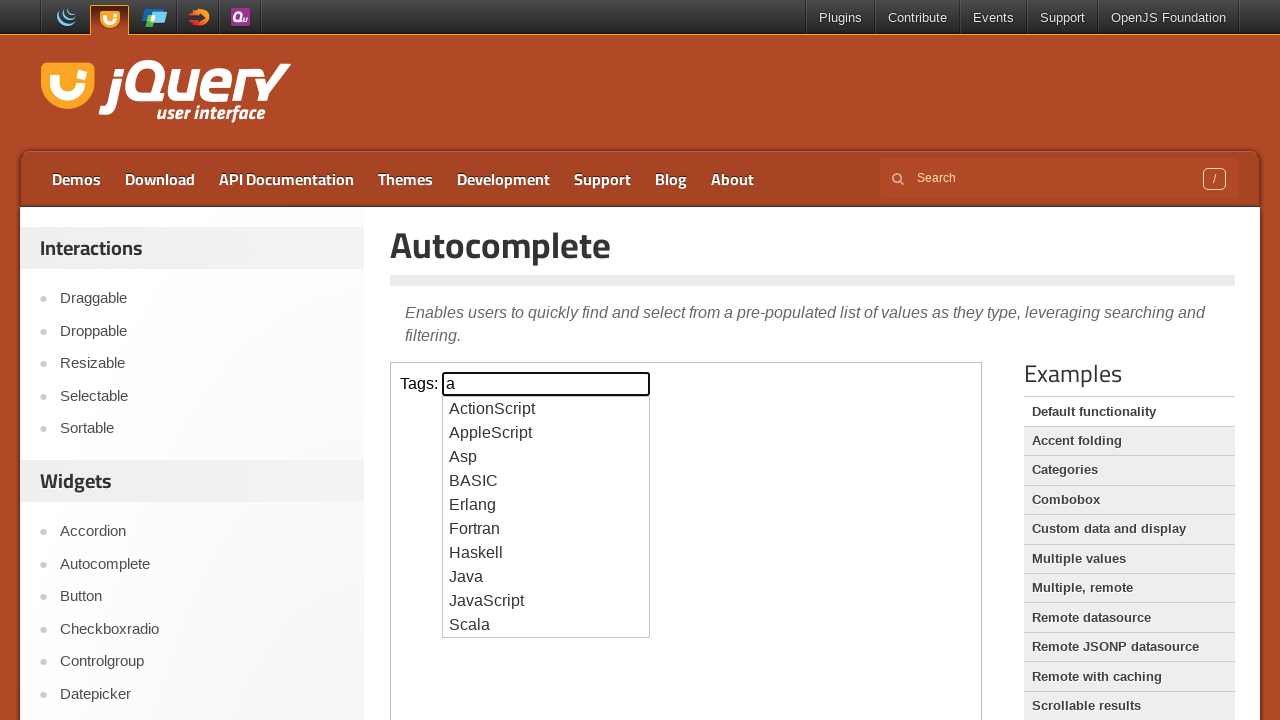

Selected 'Basic' option from autocomplete suggestions at (546, 481) on iframe >> nth=0 >> internal:control=enter-frame >> #ui-id-1 li >> nth=3
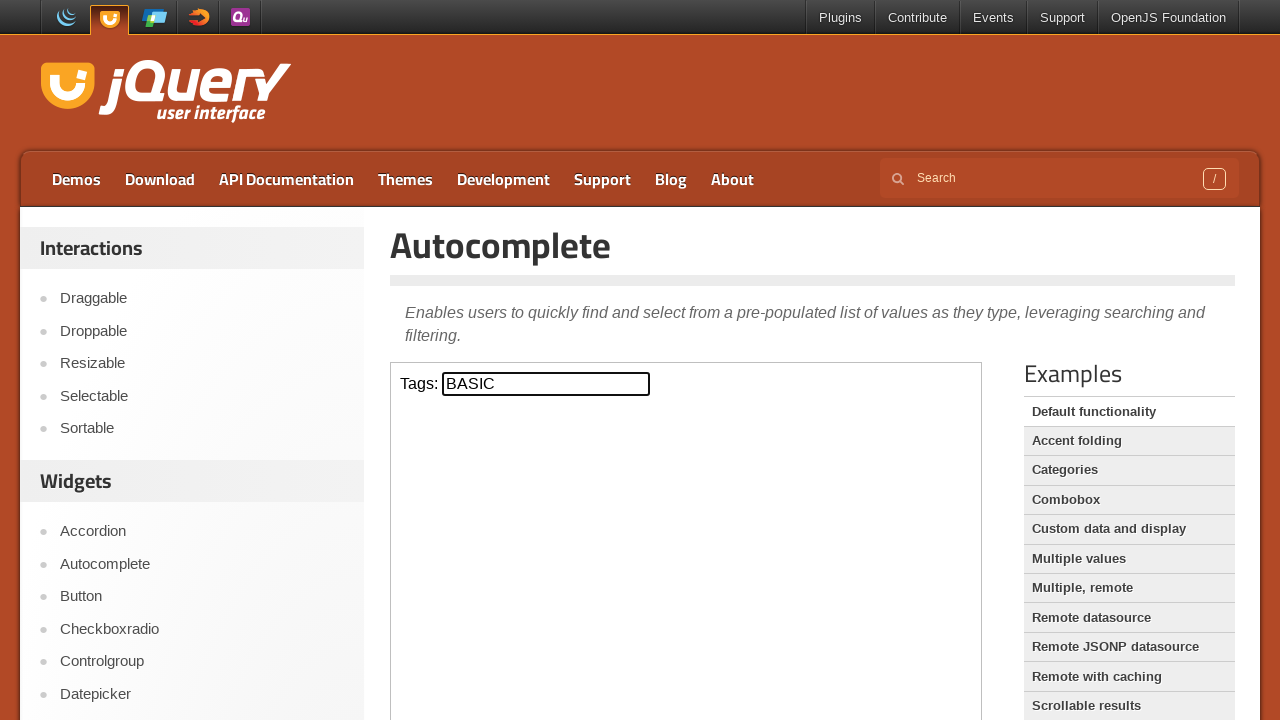

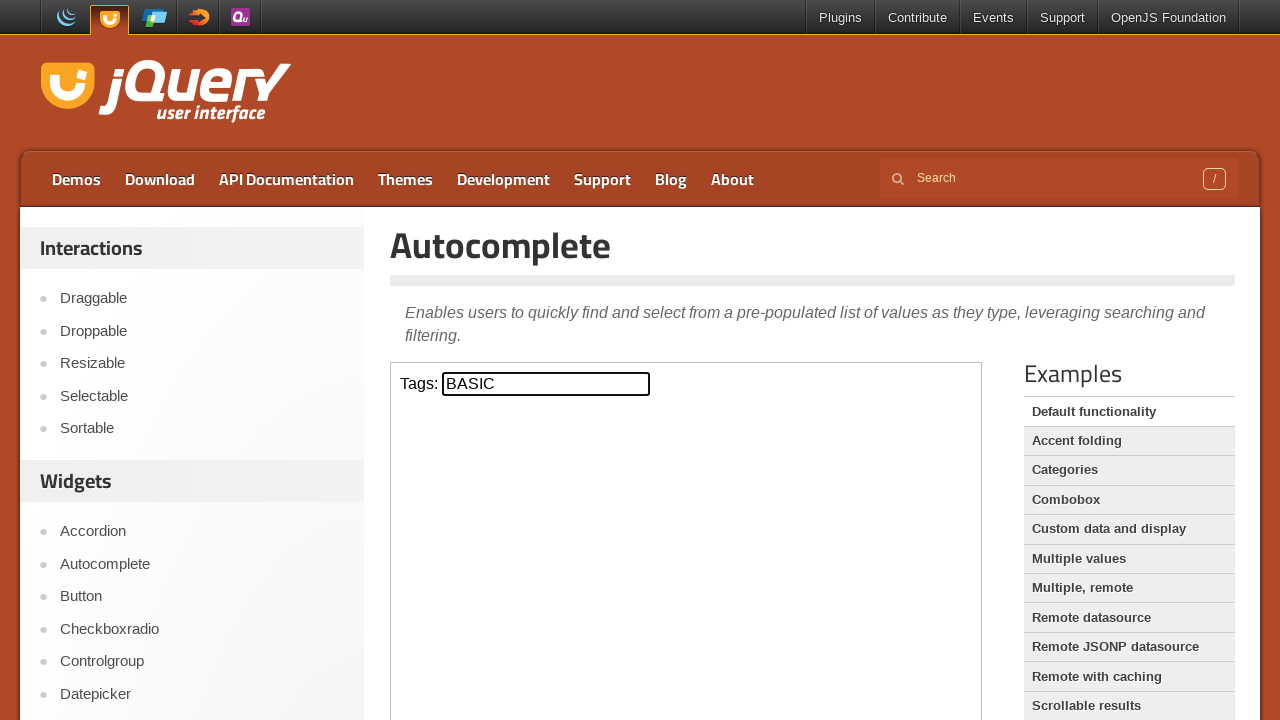